Tests browser window/tab switching functionality by clicking a button to open a new tab, switching to the new tab, and then switching back to the original window.

Starting URL: https://formy-project.herokuapp.com/switch-window

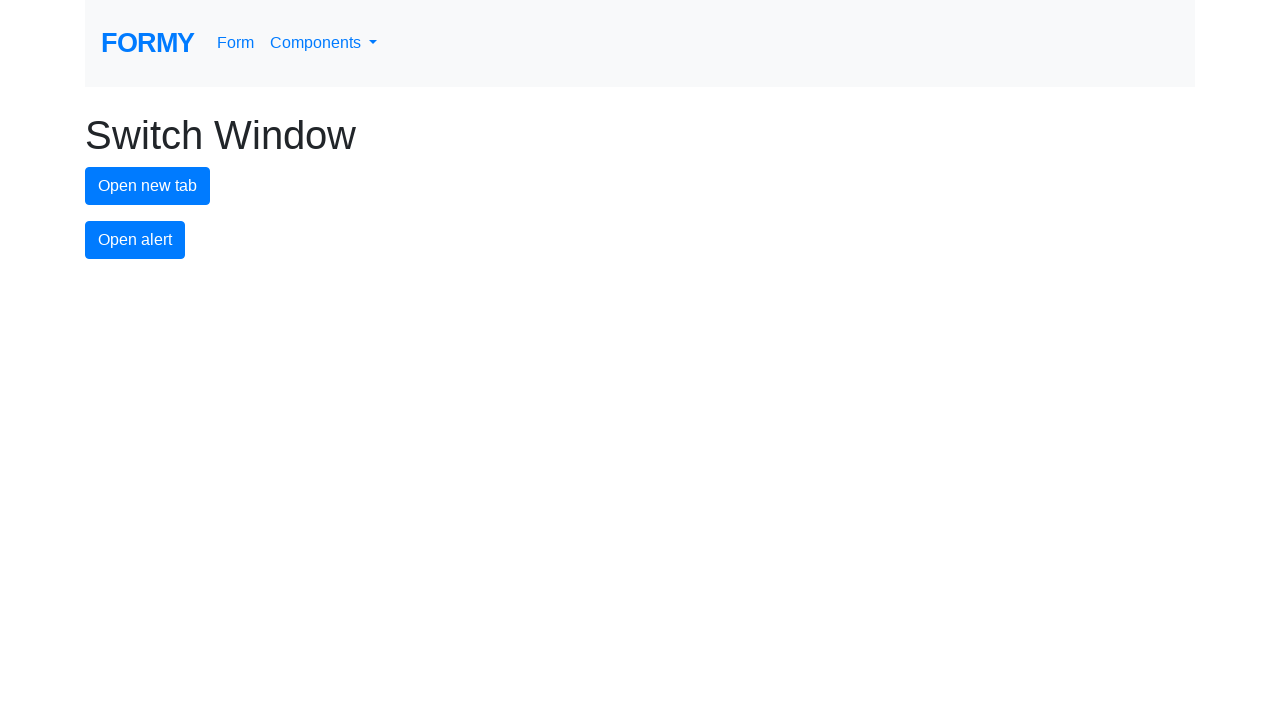

Clicked new tab button to open a new window/tab at (148, 186) on #new-tab-button
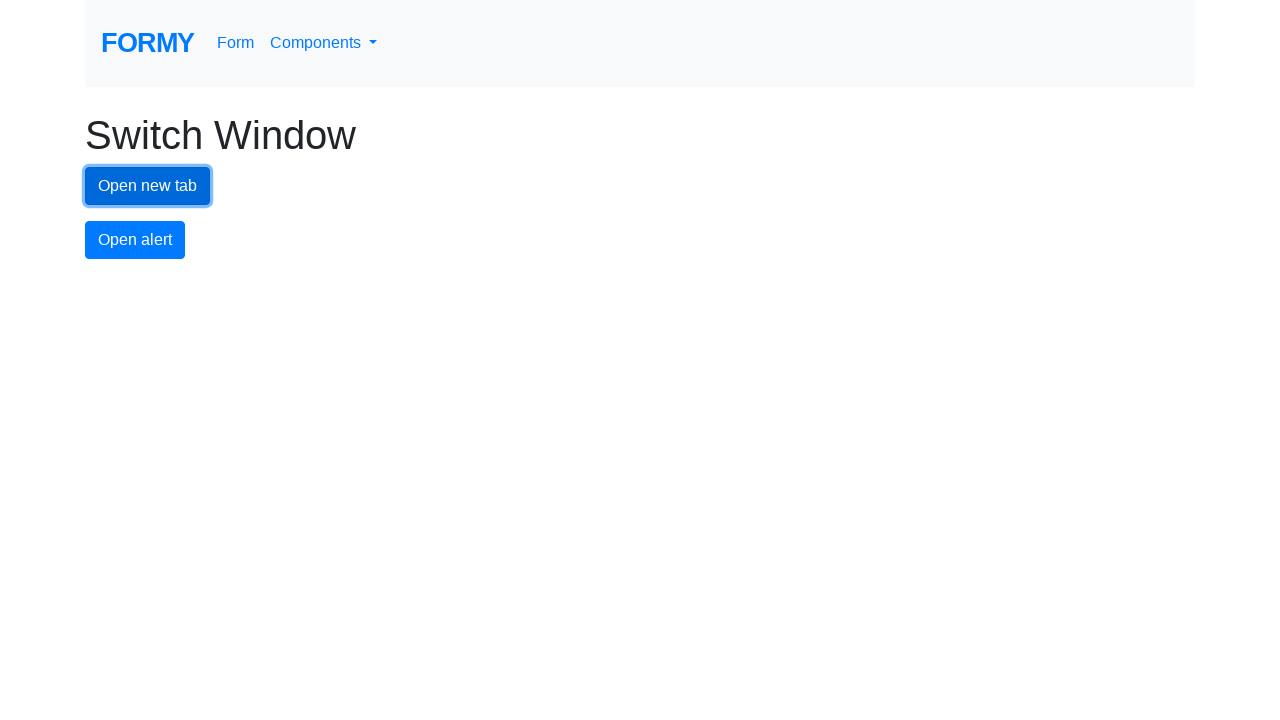

Waited for new page to open
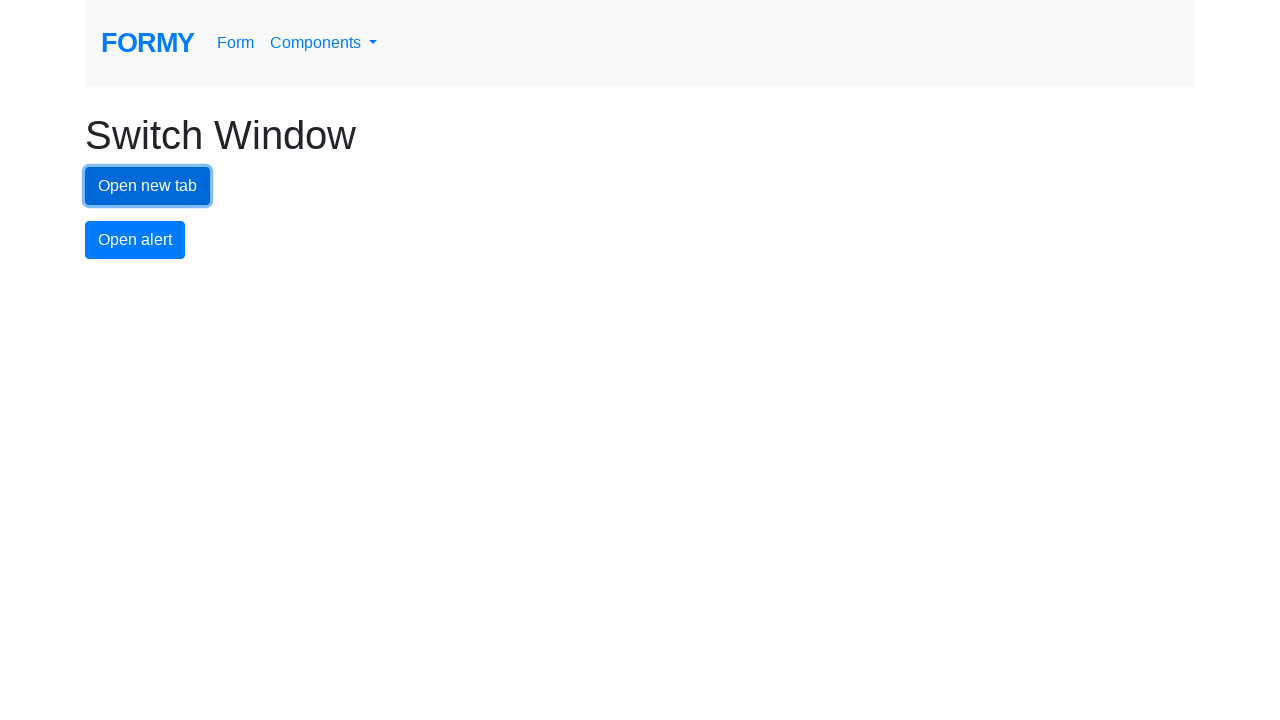

Retrieved all pages from context
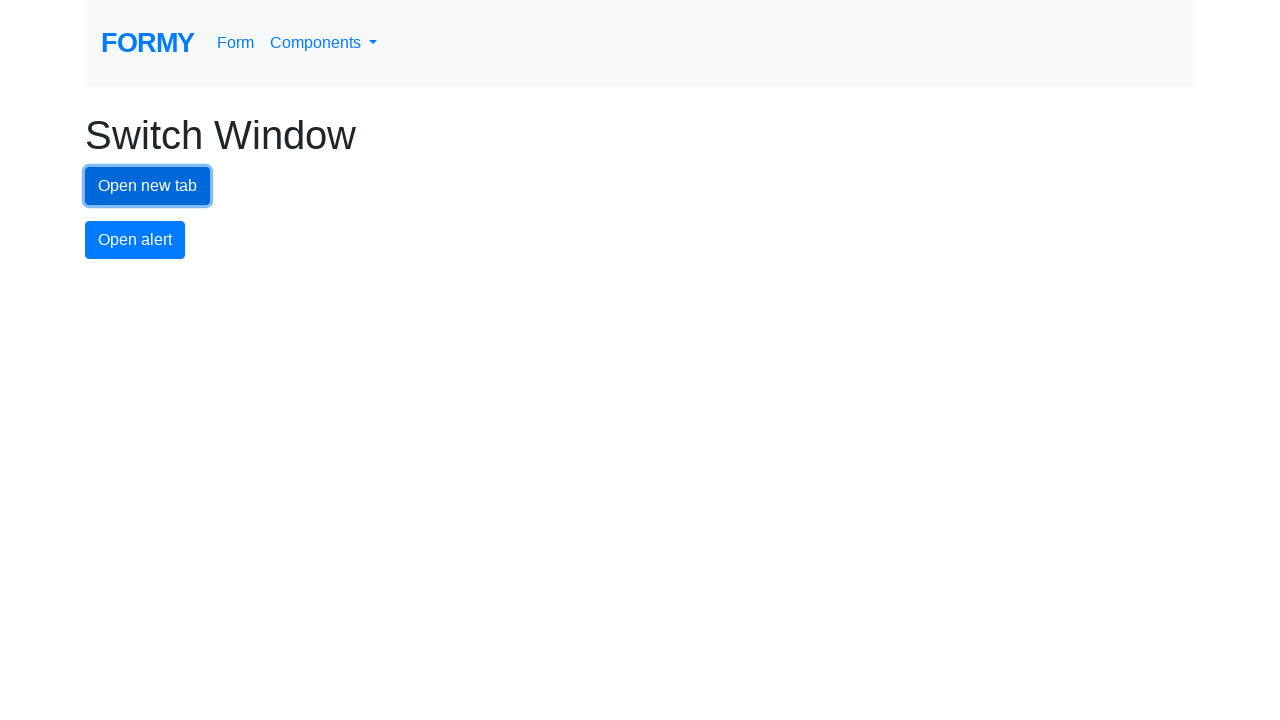

Switched to new tab/window
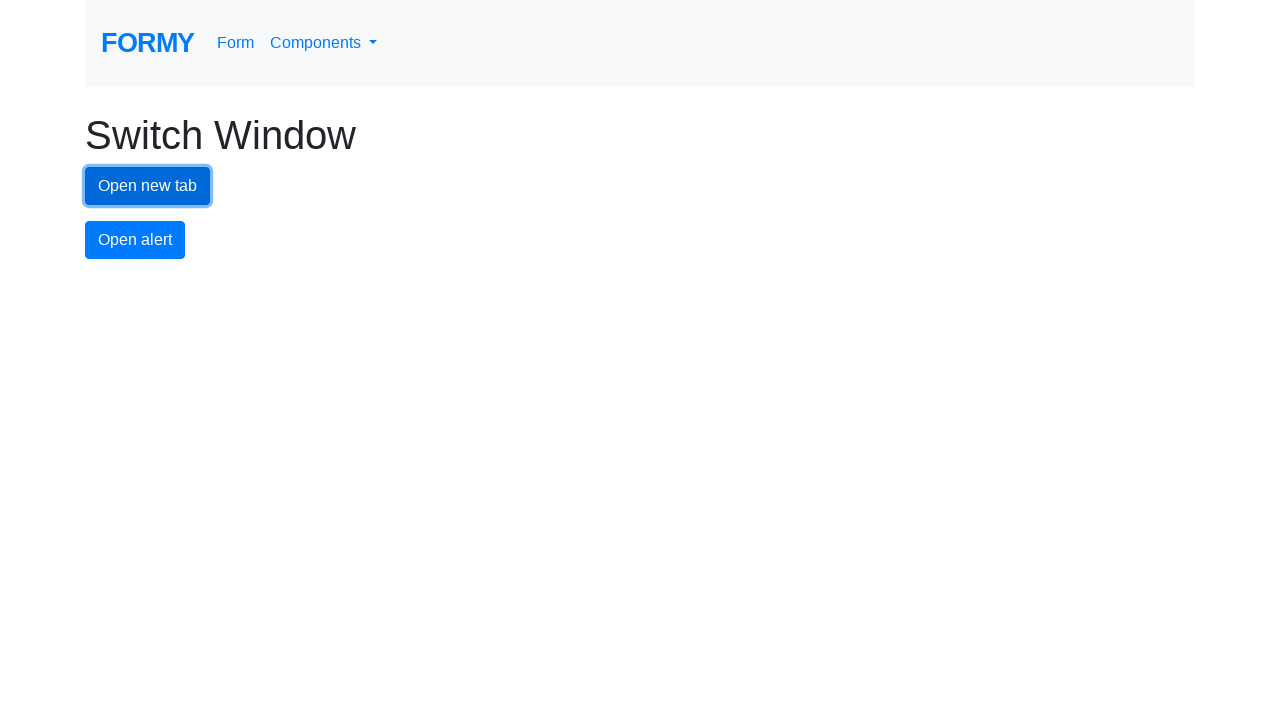

Switched back to original window/tab
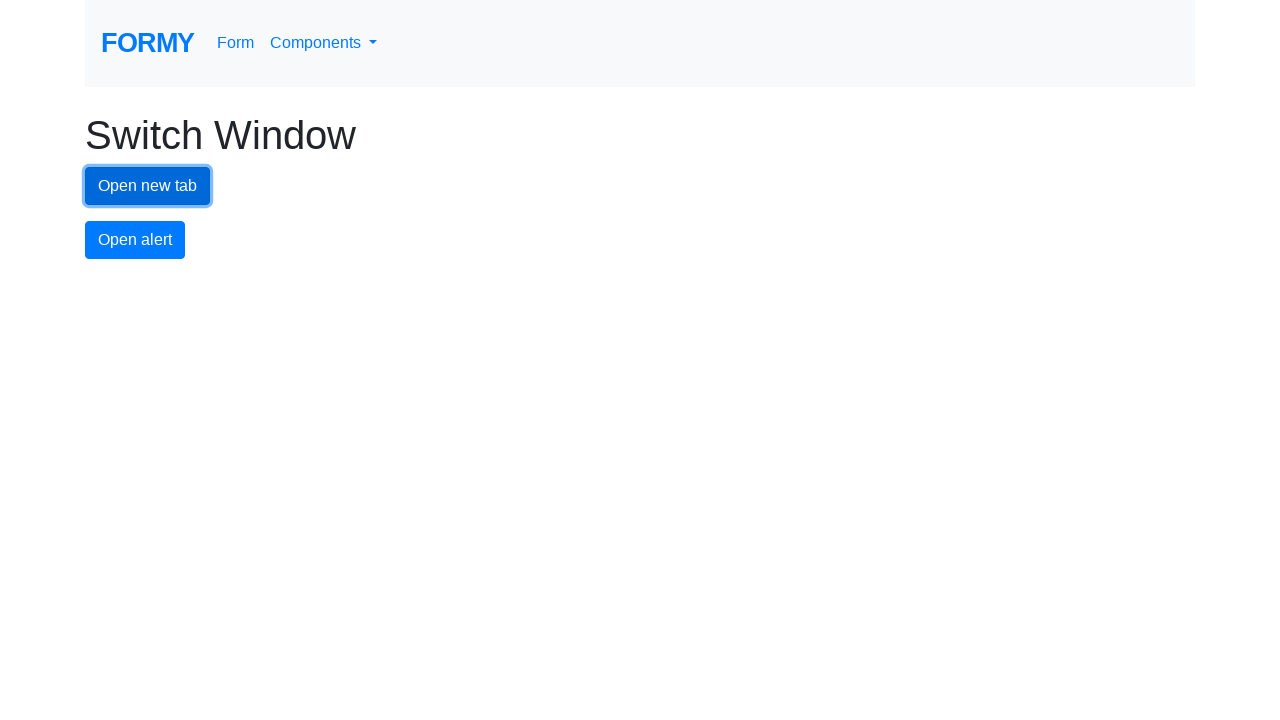

Verified new tab button is present on original page
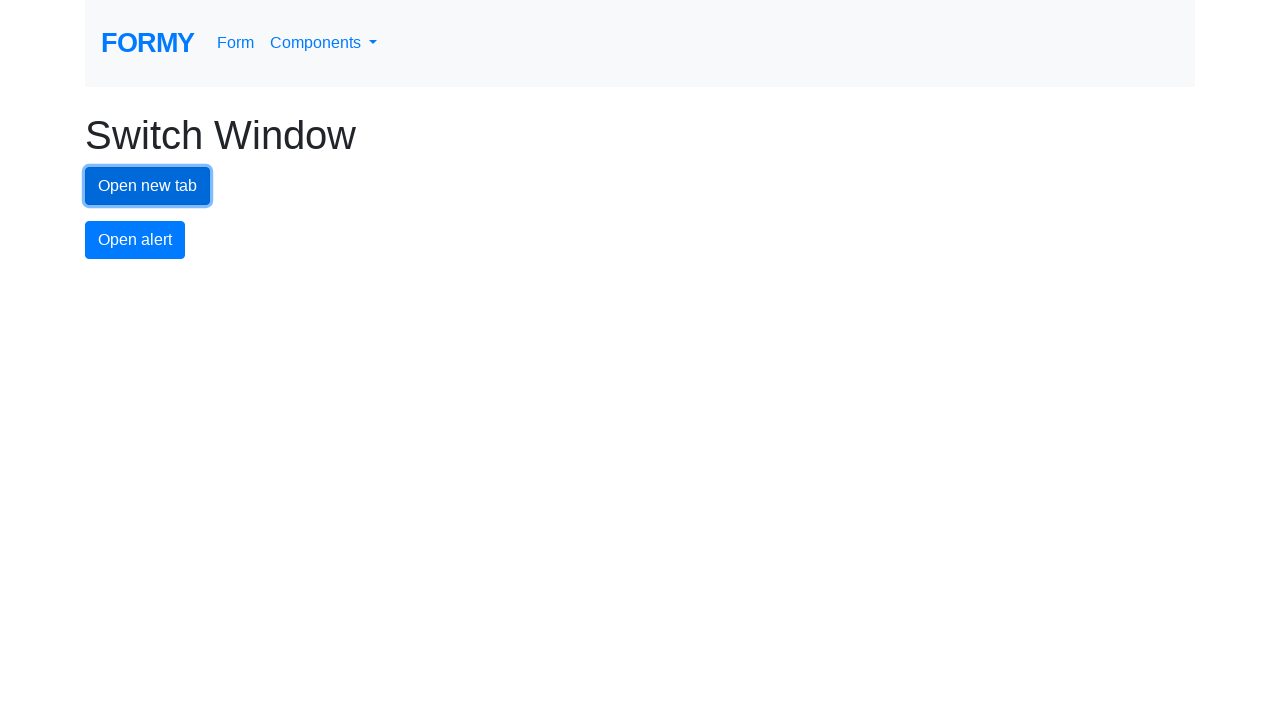

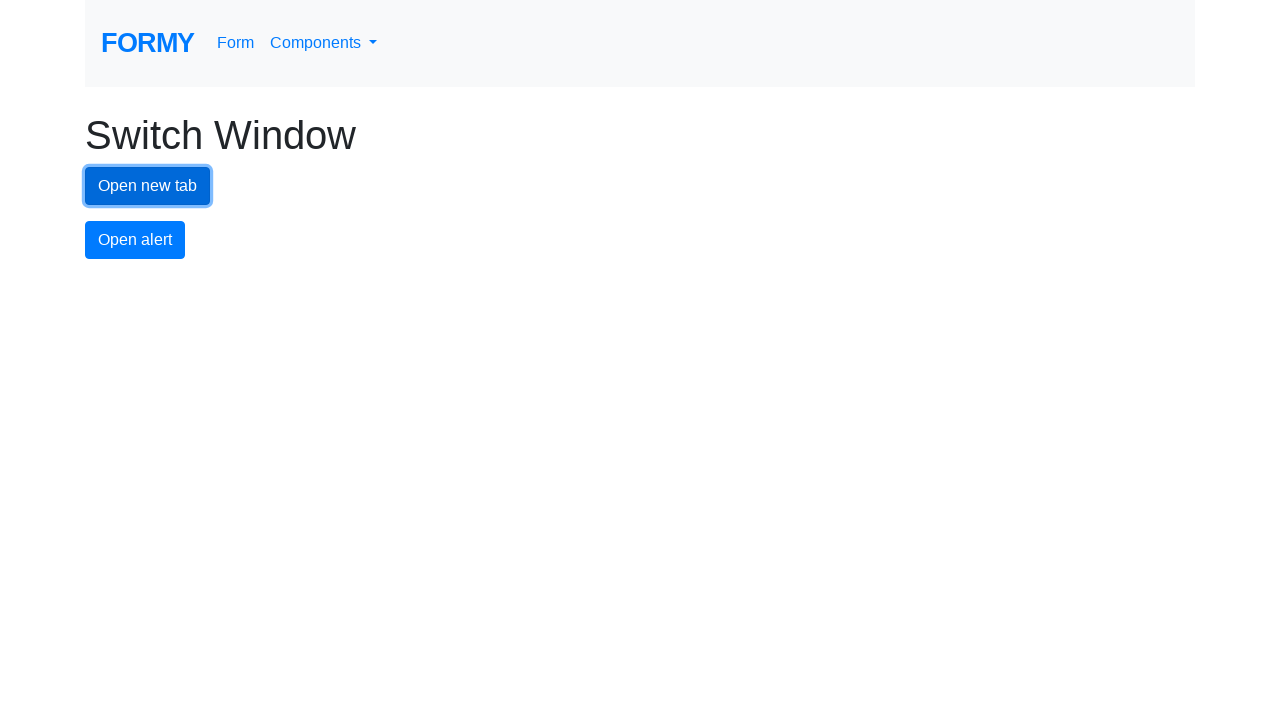